Tests the Python.org search functionality by entering a search query and verifying the search results page loads

Starting URL: http://www.python.org

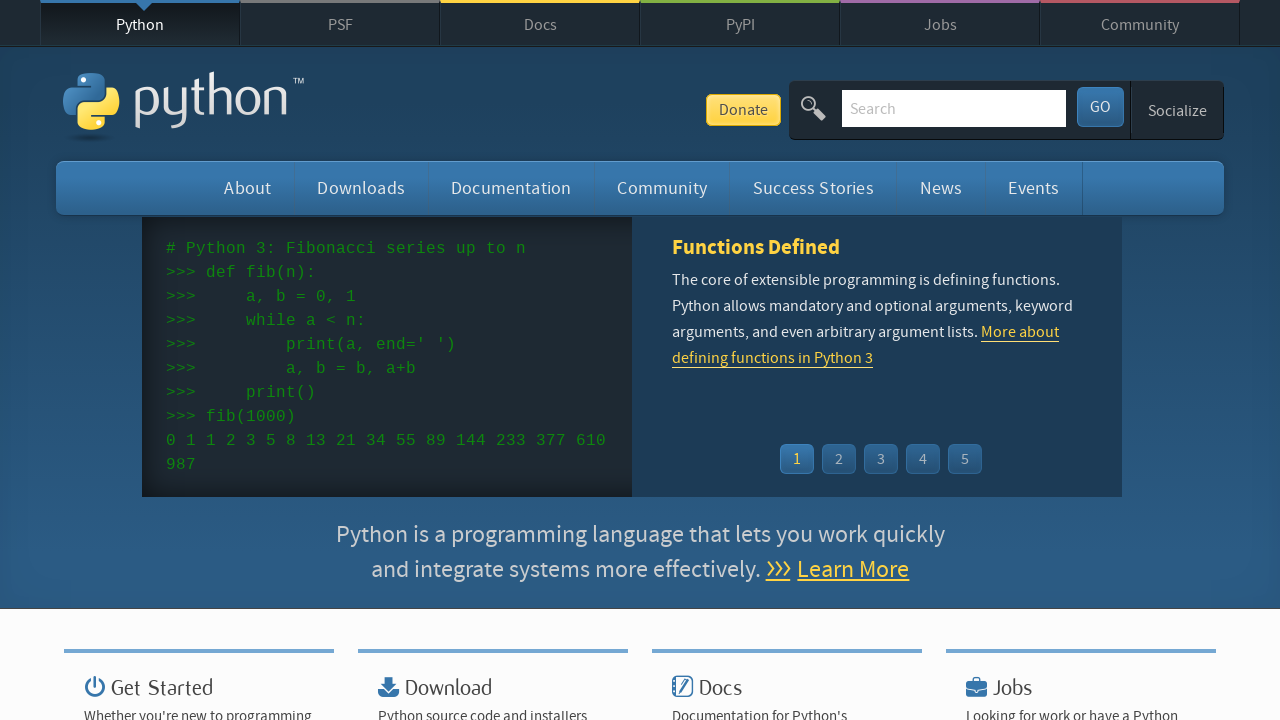

Filled search box with 'pyconxdqdwed' on input[name='q']
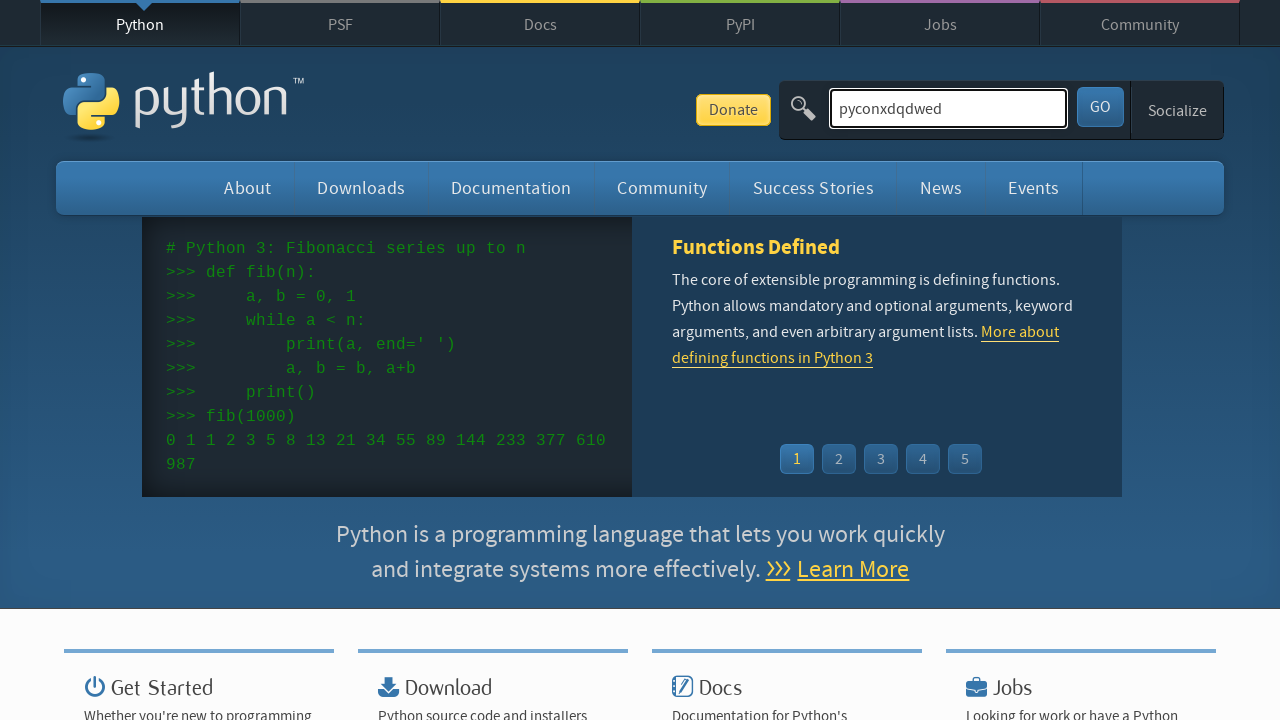

Pressed Enter to submit search query on input[name='q']
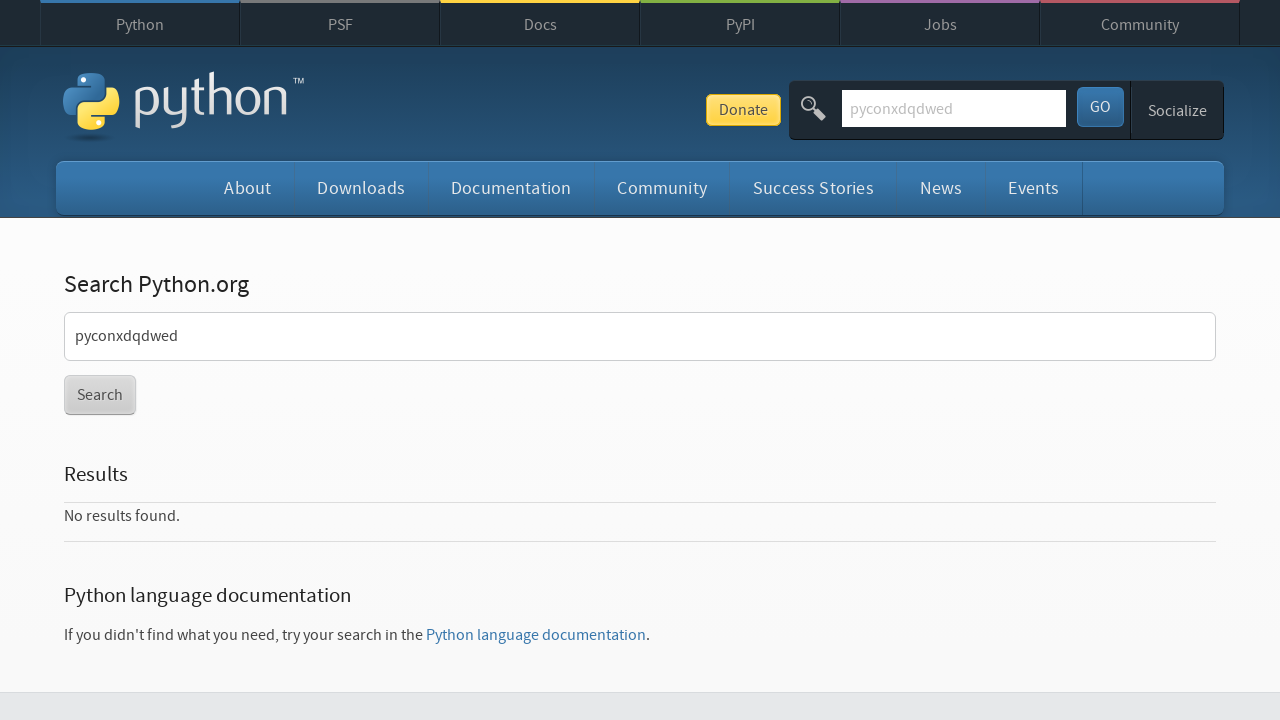

Search results page loaded (networkidle state reached)
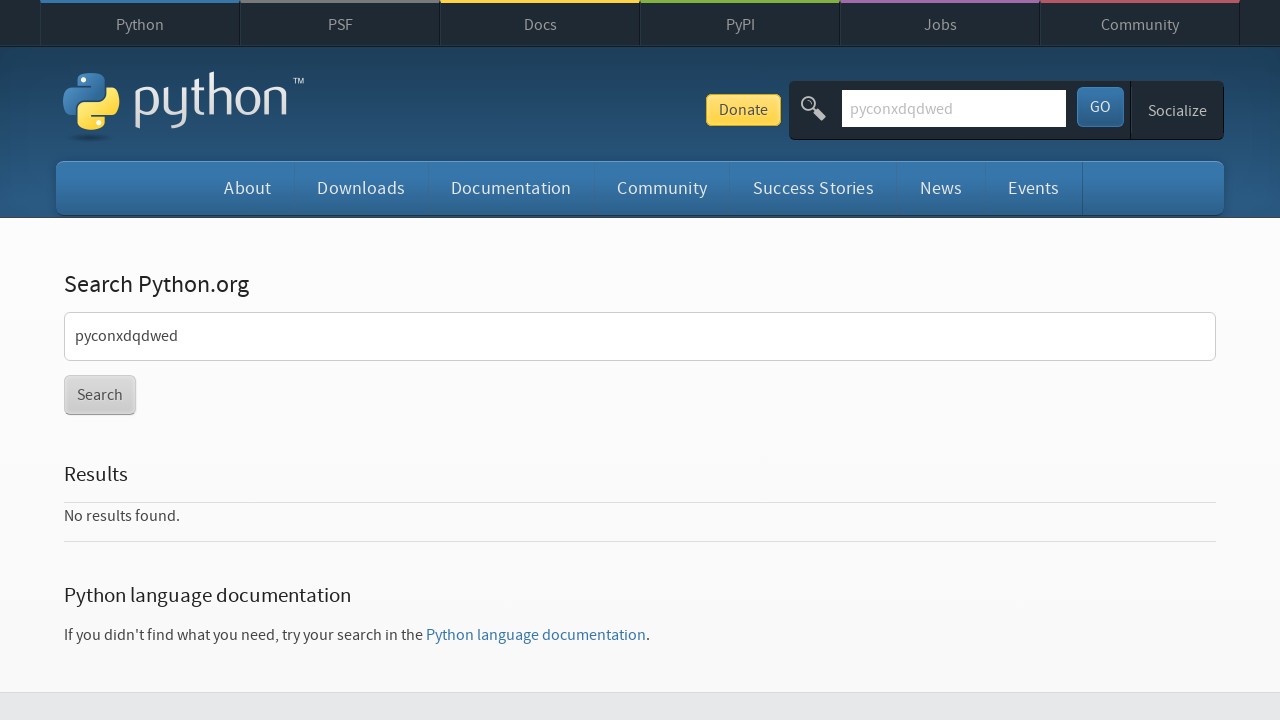

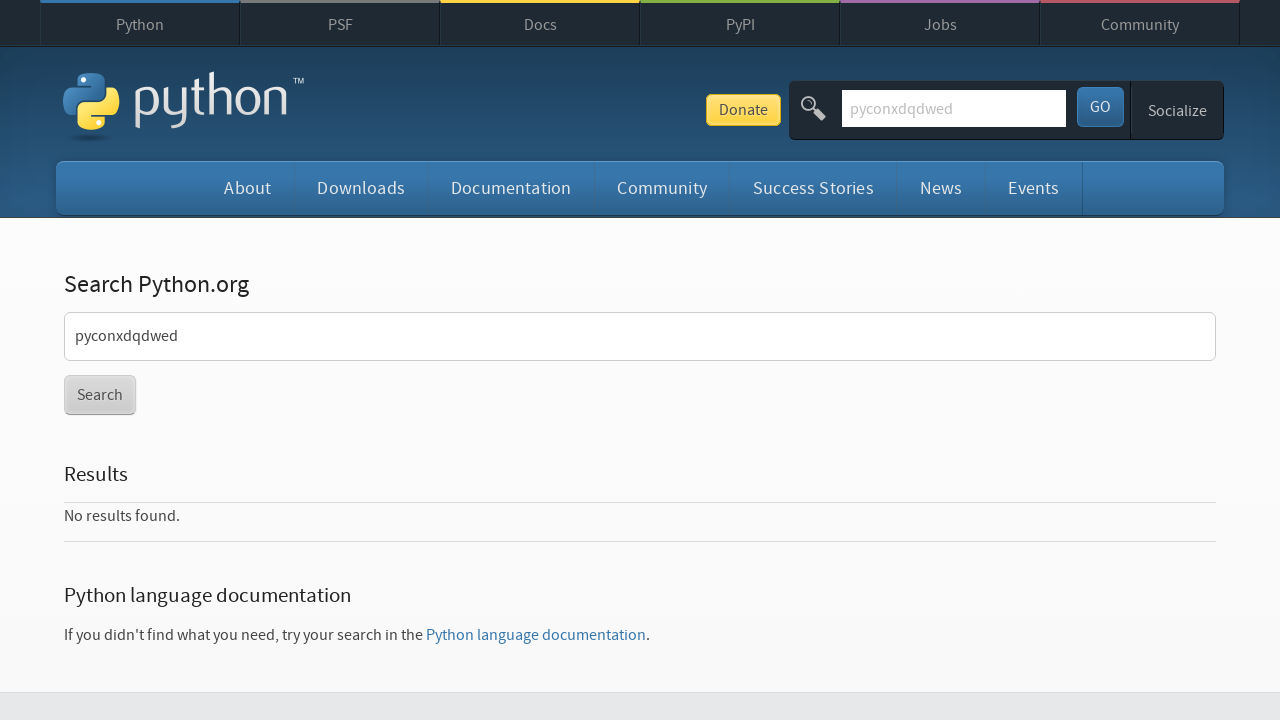